Tests the Star Wars API explorer by clicking on a sample link to view Luke Skywalker's data, then navigating to the planets endpoint to verify Tatooine information and the connection back to Luke (Firefox variant, identical flow).

Starting URL: https://swapi.dev/

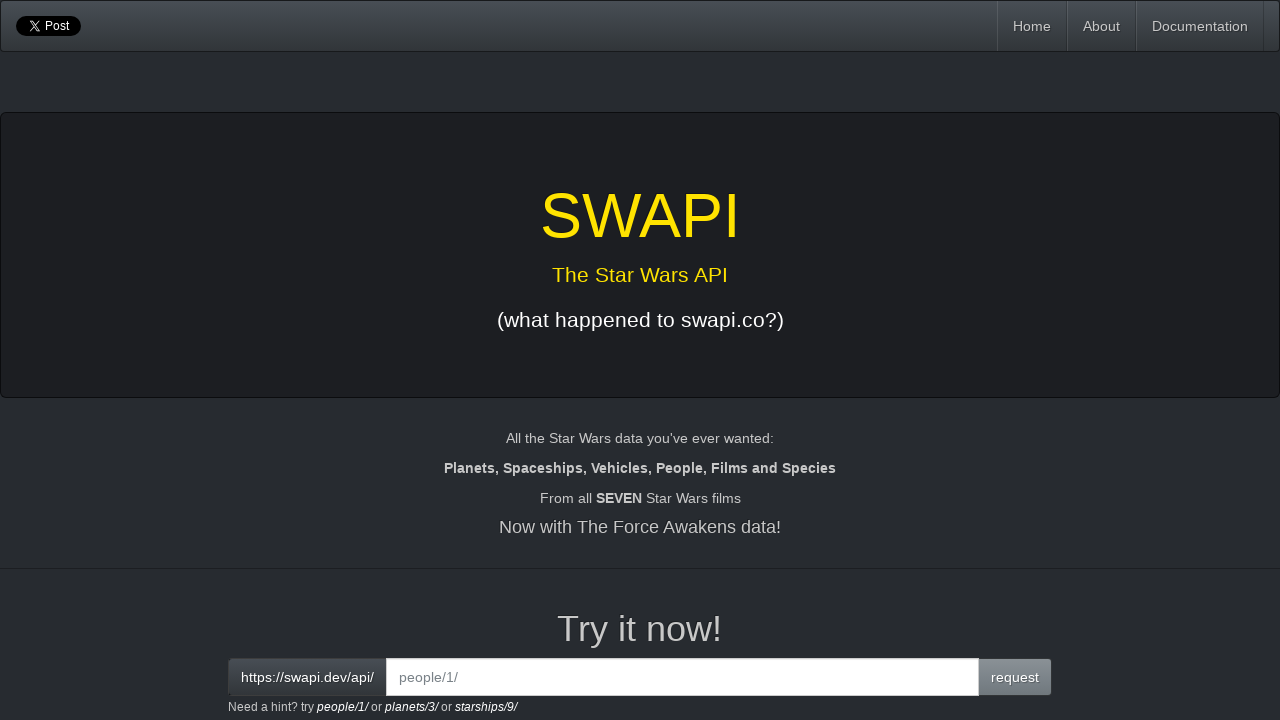

Verified page title is 'SWAPI - The Star Wars API'
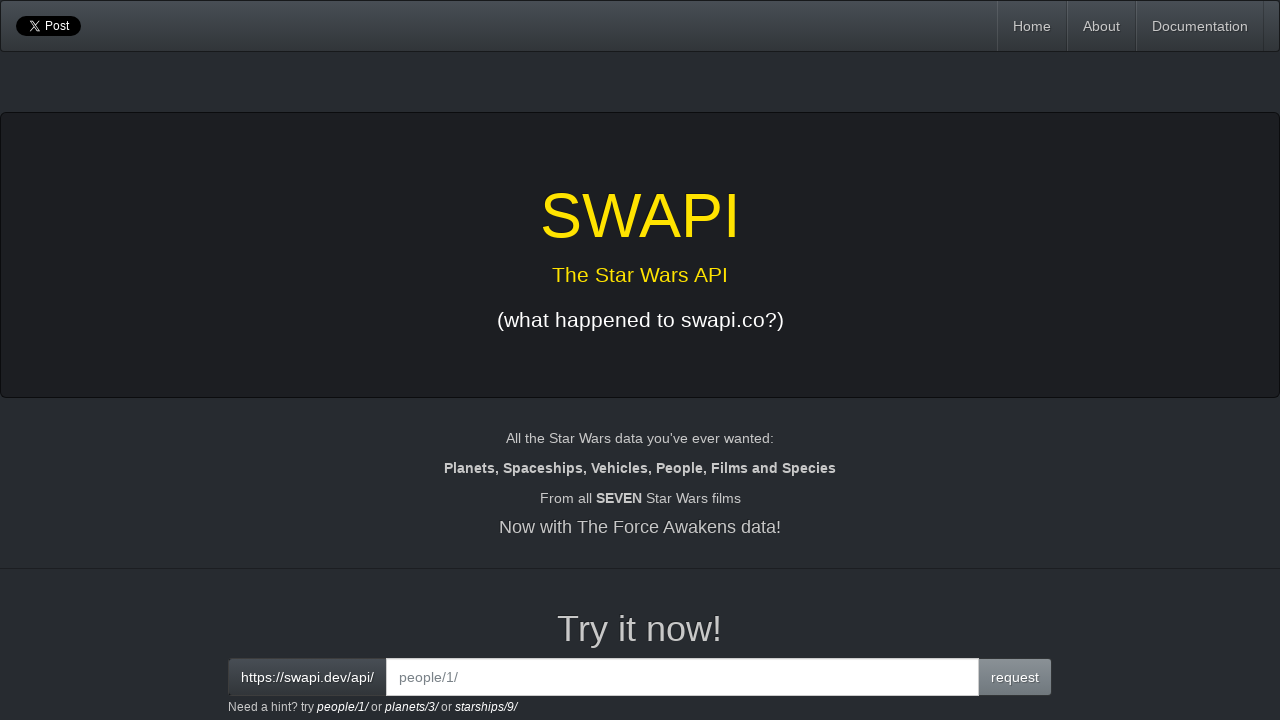

Clicked on the first sample link to view Luke Skywalker's data at (343, 707) on xpath=/html/body/div/div[3]/div[2]/small/a[1]
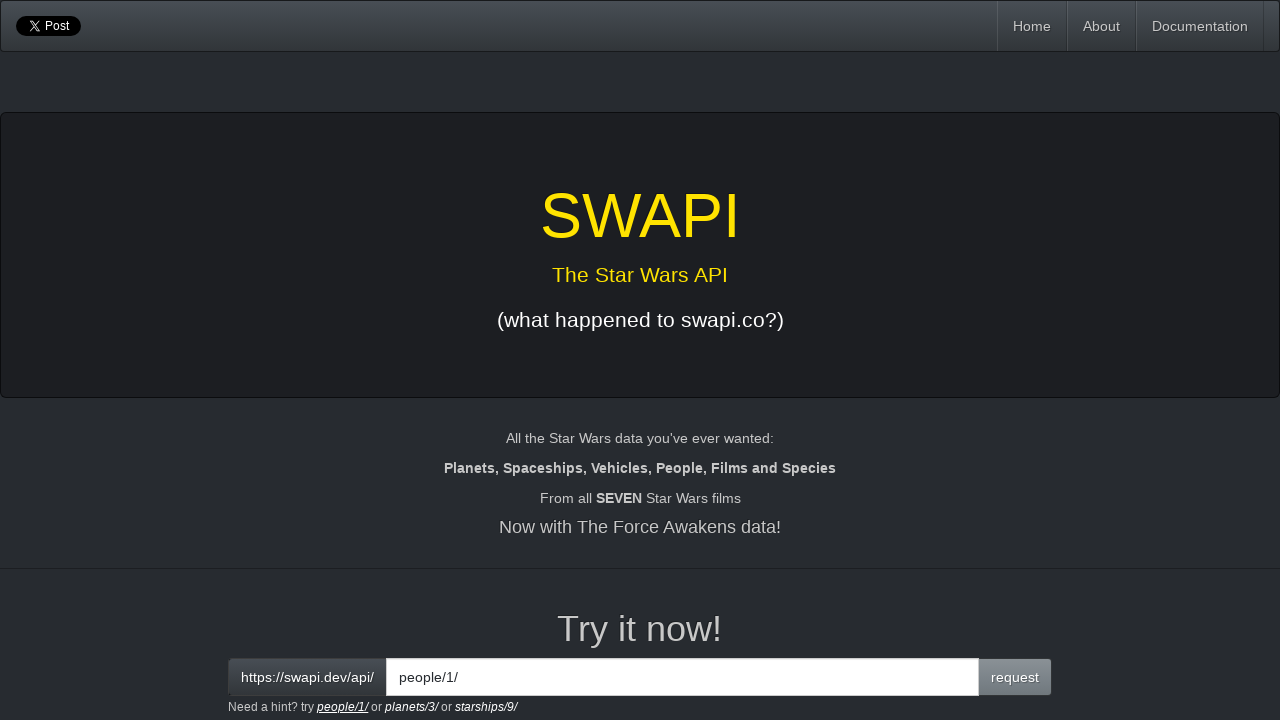

Waited for Luke Skywalker data results to load
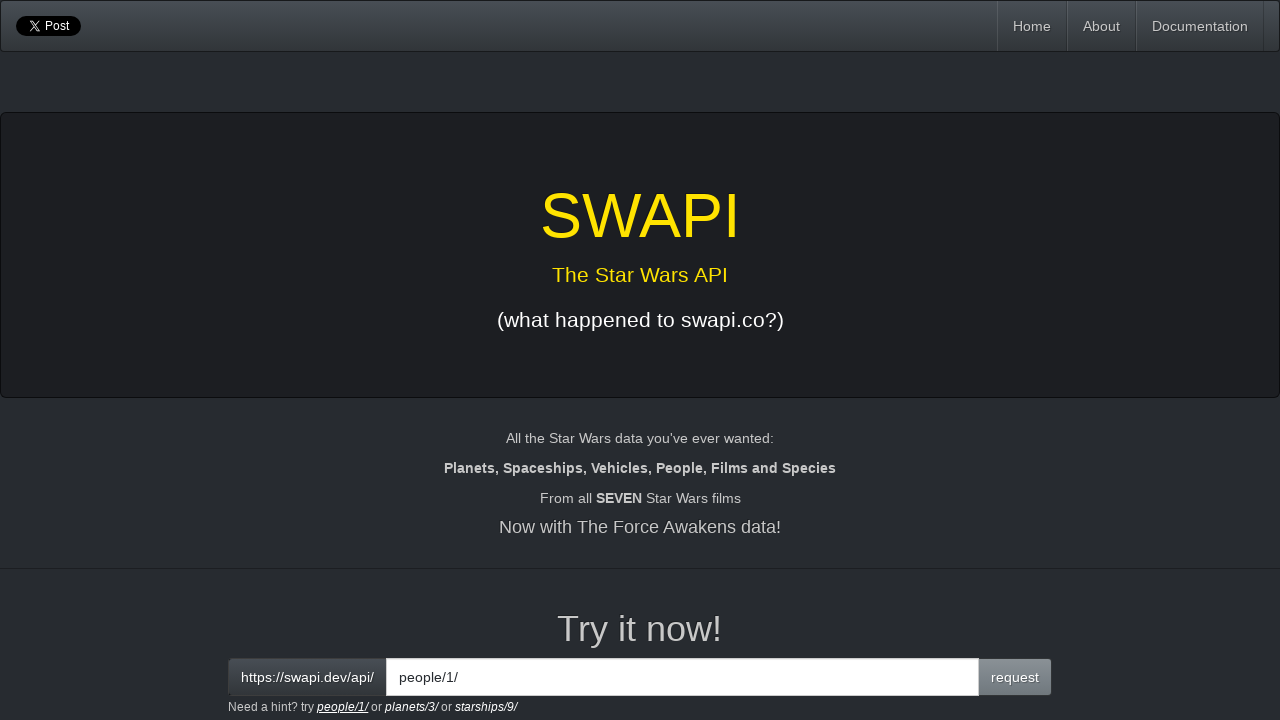

Verified 'Luke Skywalker' text is present in results
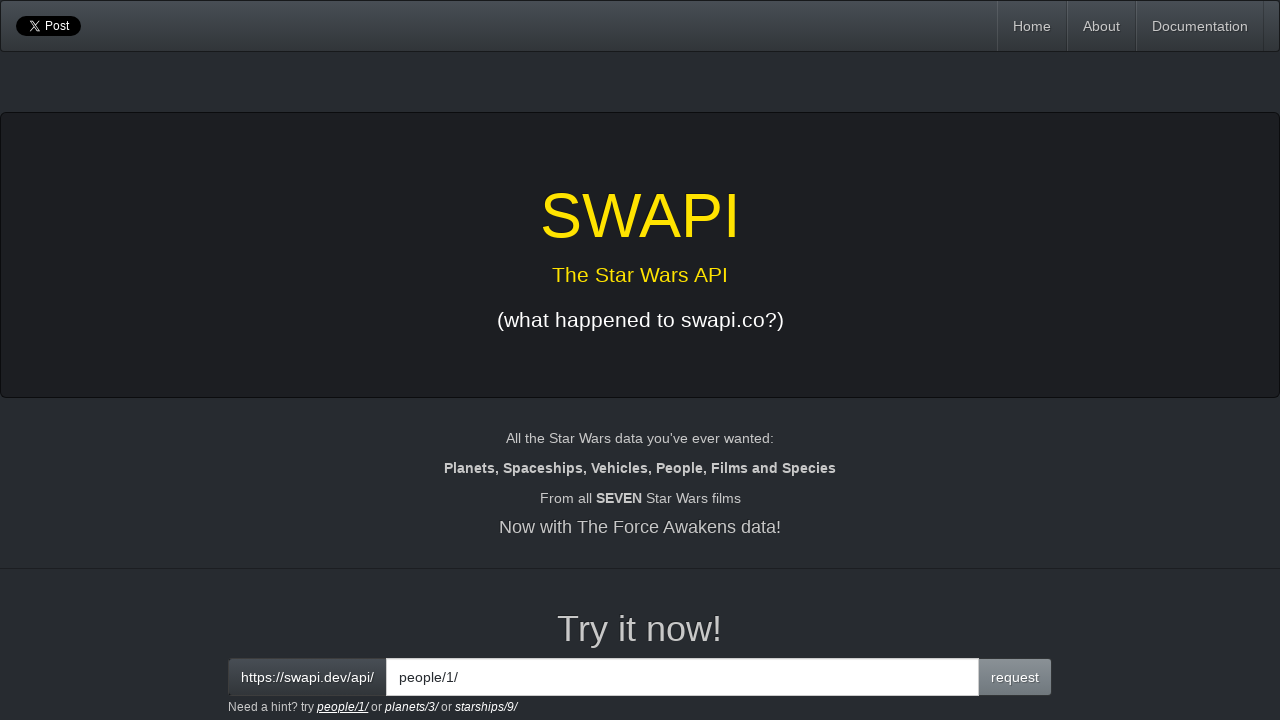

Verified Luke's homeworld (Tatooine) URL is present
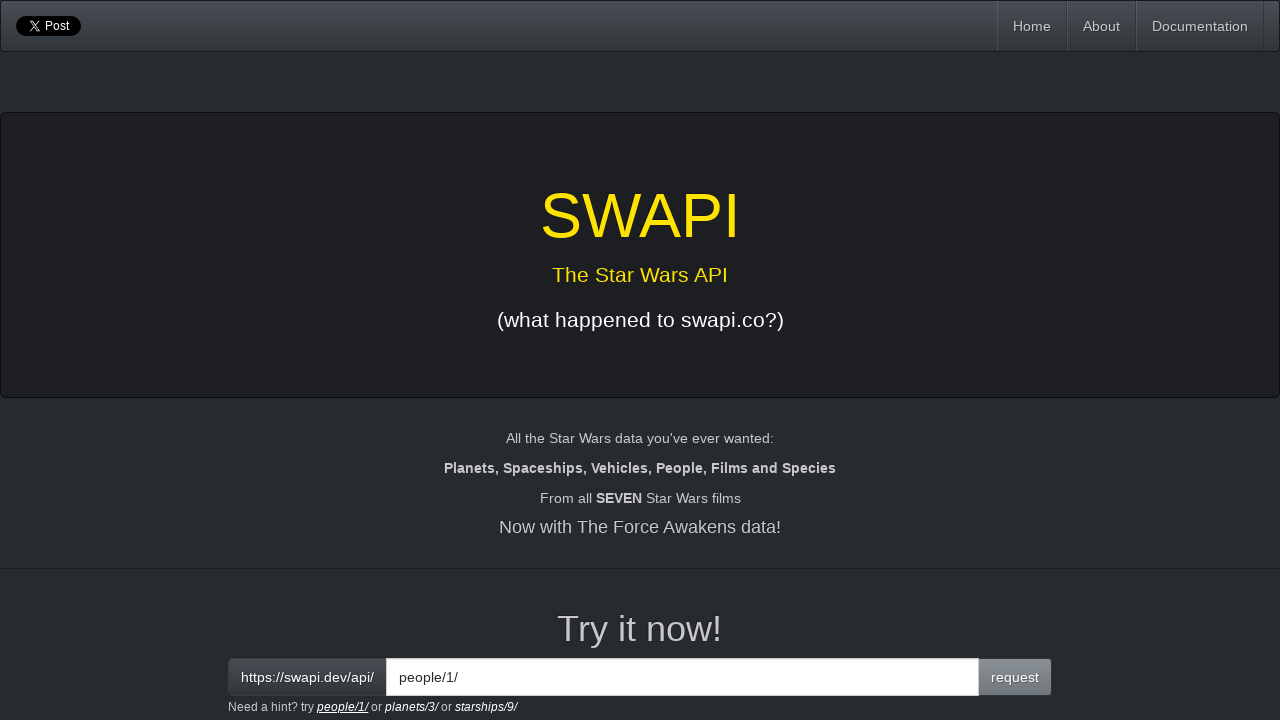

Verified Luke's people endpoint URL is present
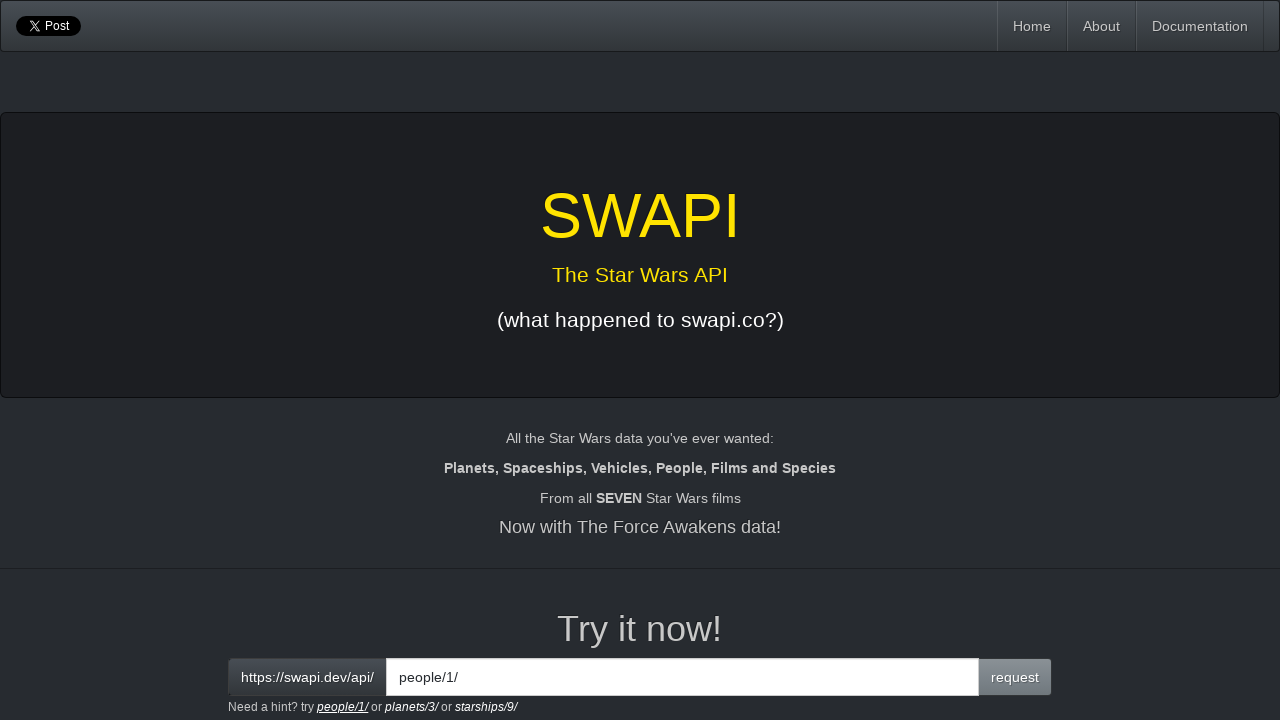

Cleared the input field on xpath=/html/body/div/div[3]/div[2]/div[1]/input
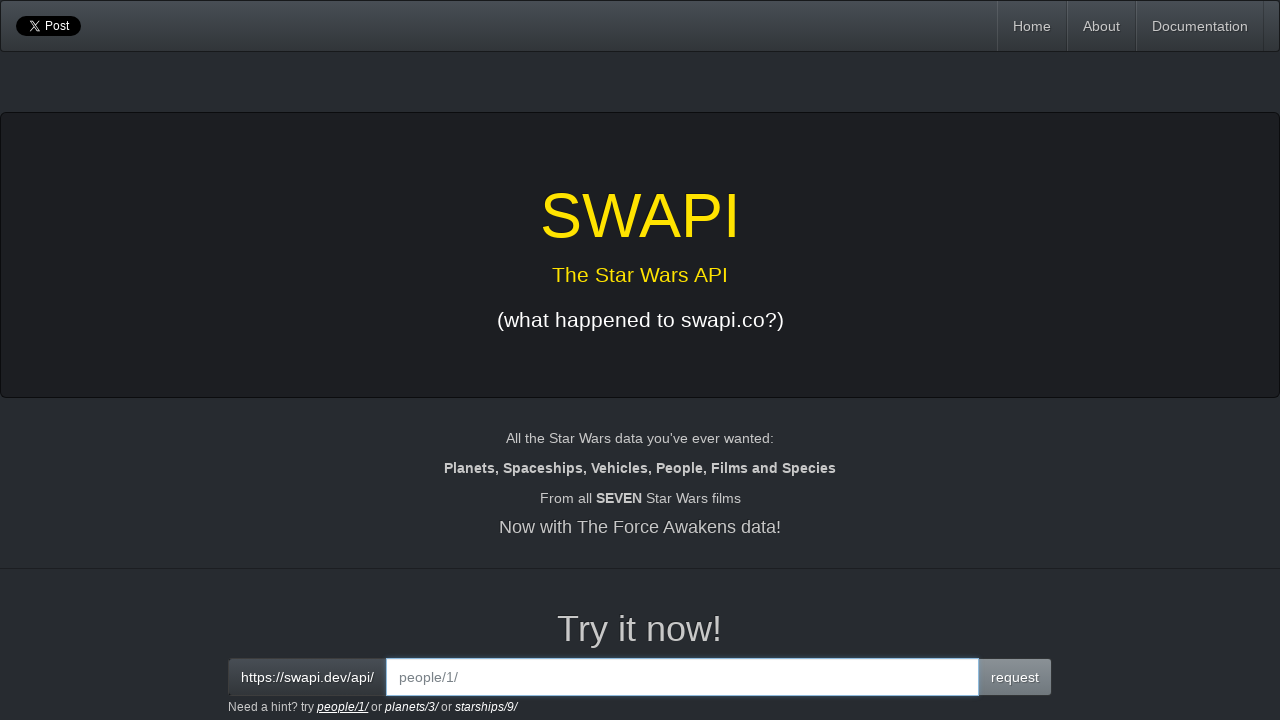

Entered 'planets/1' in the input field to navigate to Tatooine on xpath=/html/body/div/div[3]/div[2]/div[1]/input
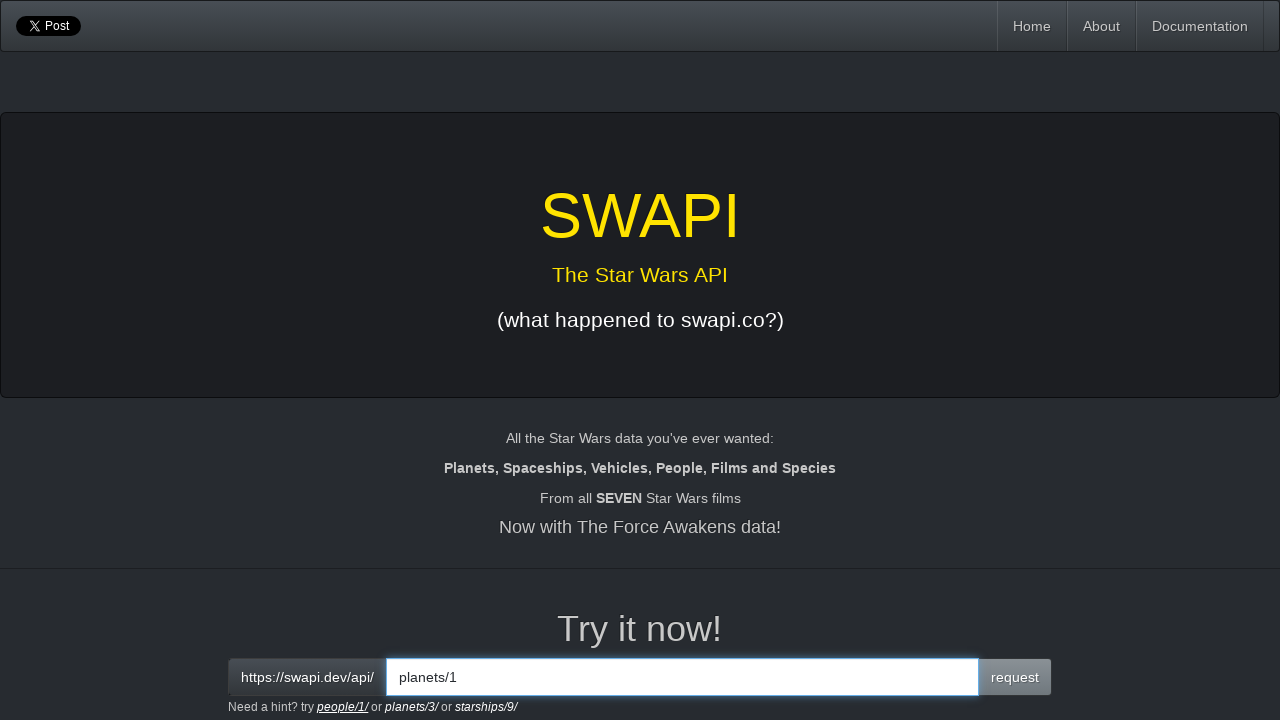

Clicked the send button to fetch planets/1 data at (1015, 677) on xpath=/html/body/div/div[3]/div[2]/div[1]/span[2]
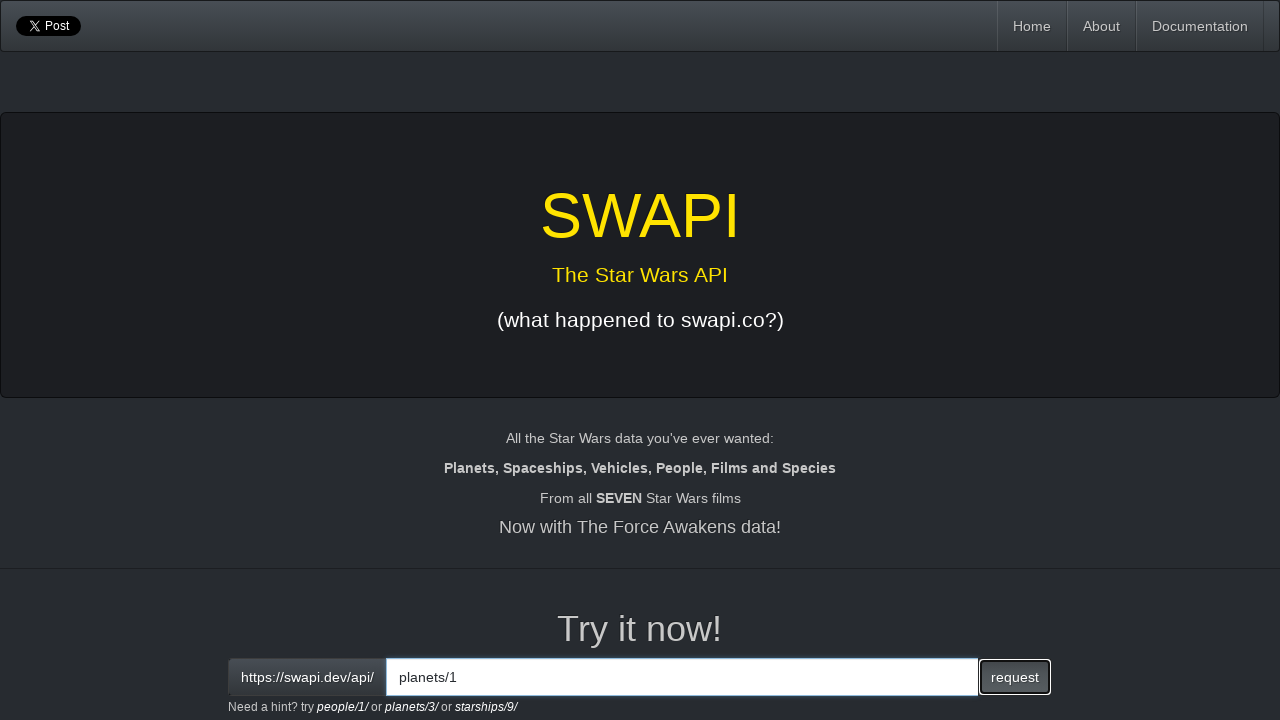

Waited for Tatooine planet data to load
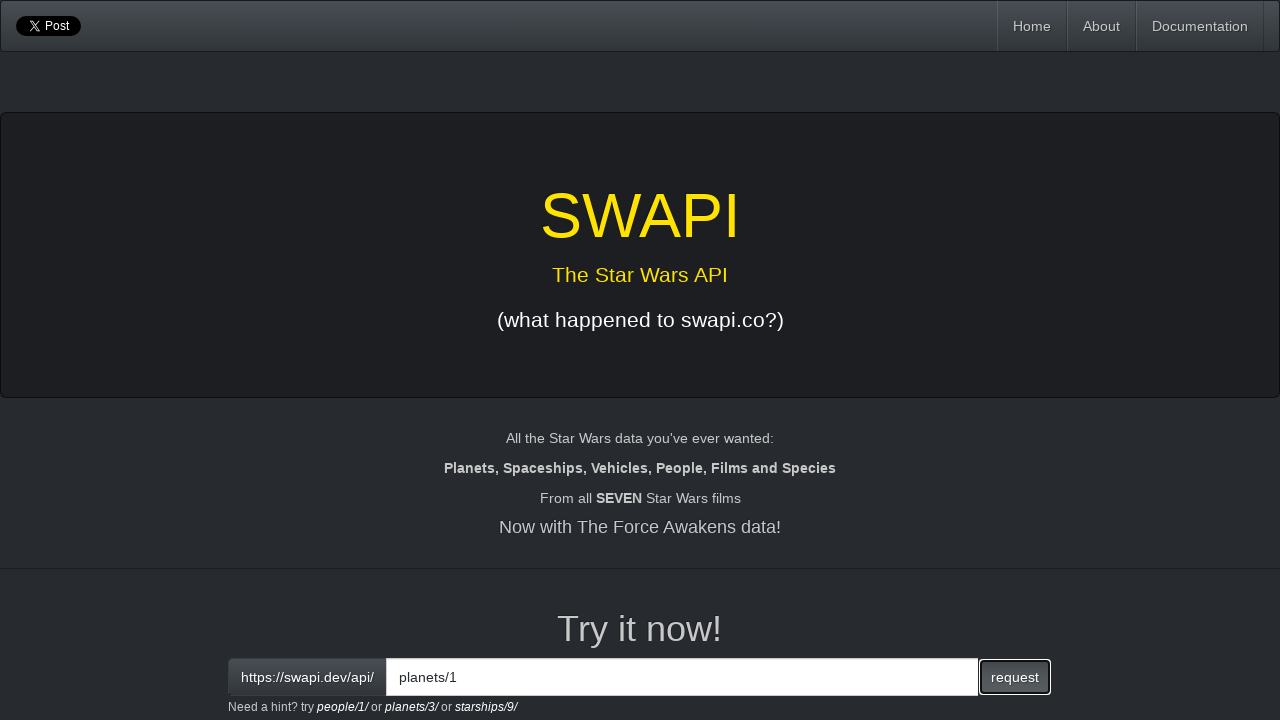

Verified Tatooine's planets endpoint URL is present
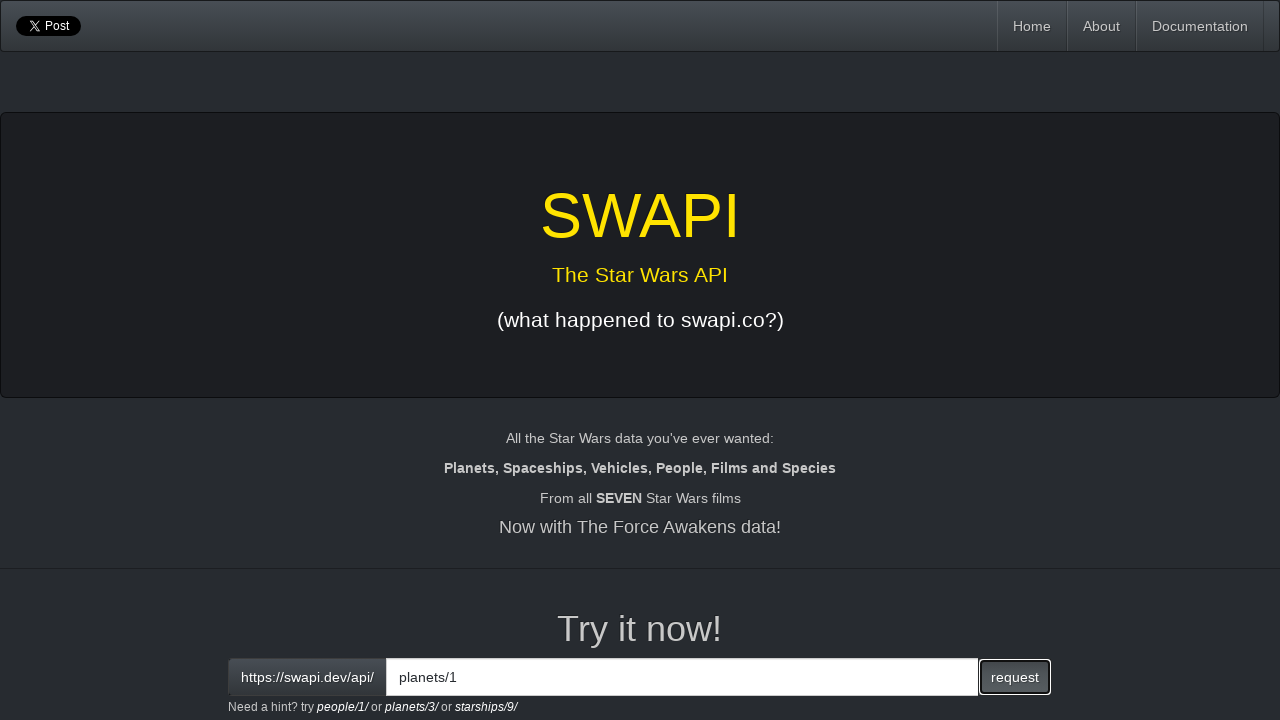

Verified connection back to Luke Skywalker from Tatooine's residents list
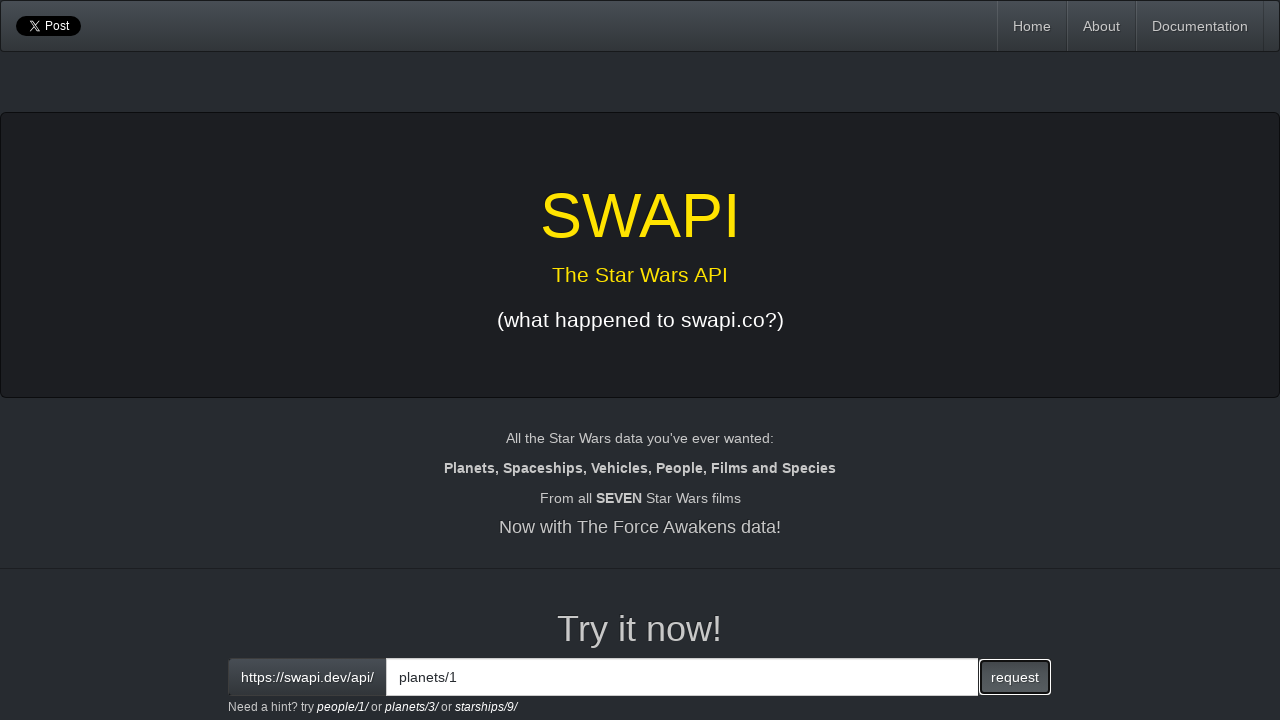

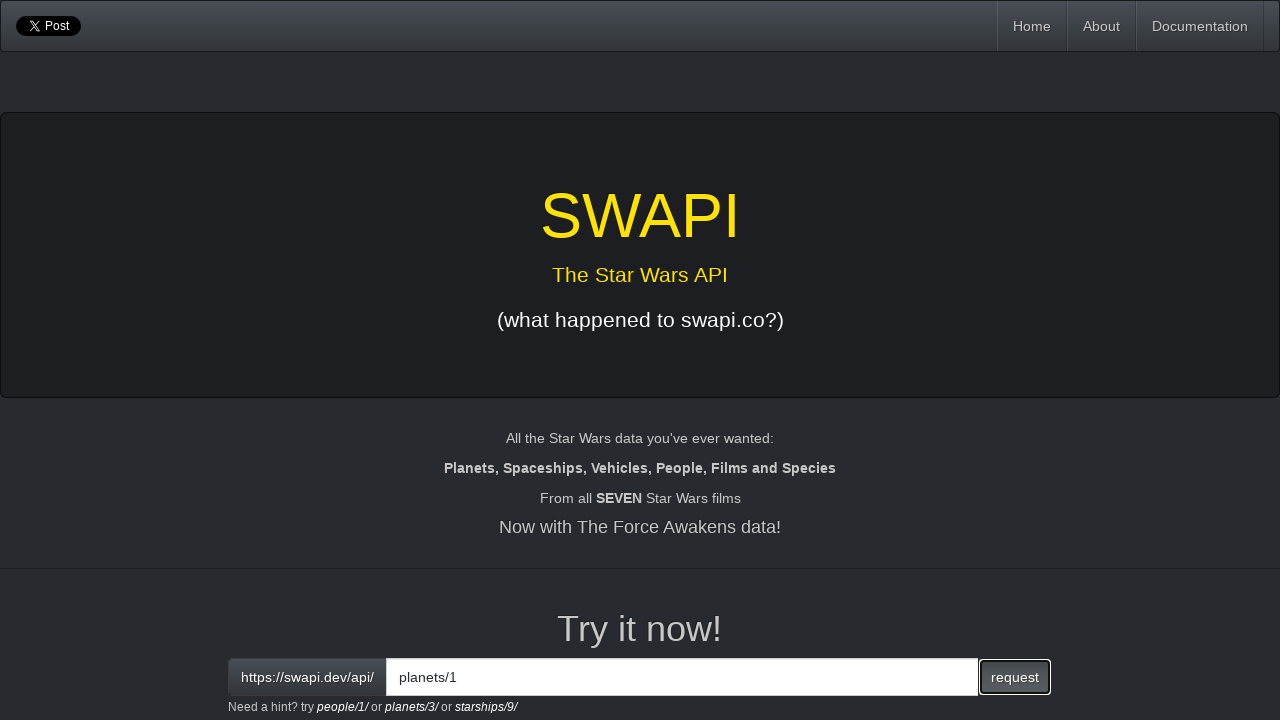